Tests JavaScript information alert by clicking a button to trigger an alert, accepting it, and verifying the success message is displayed

Starting URL: https://loopcamp.vercel.app/javascript-alerts.html

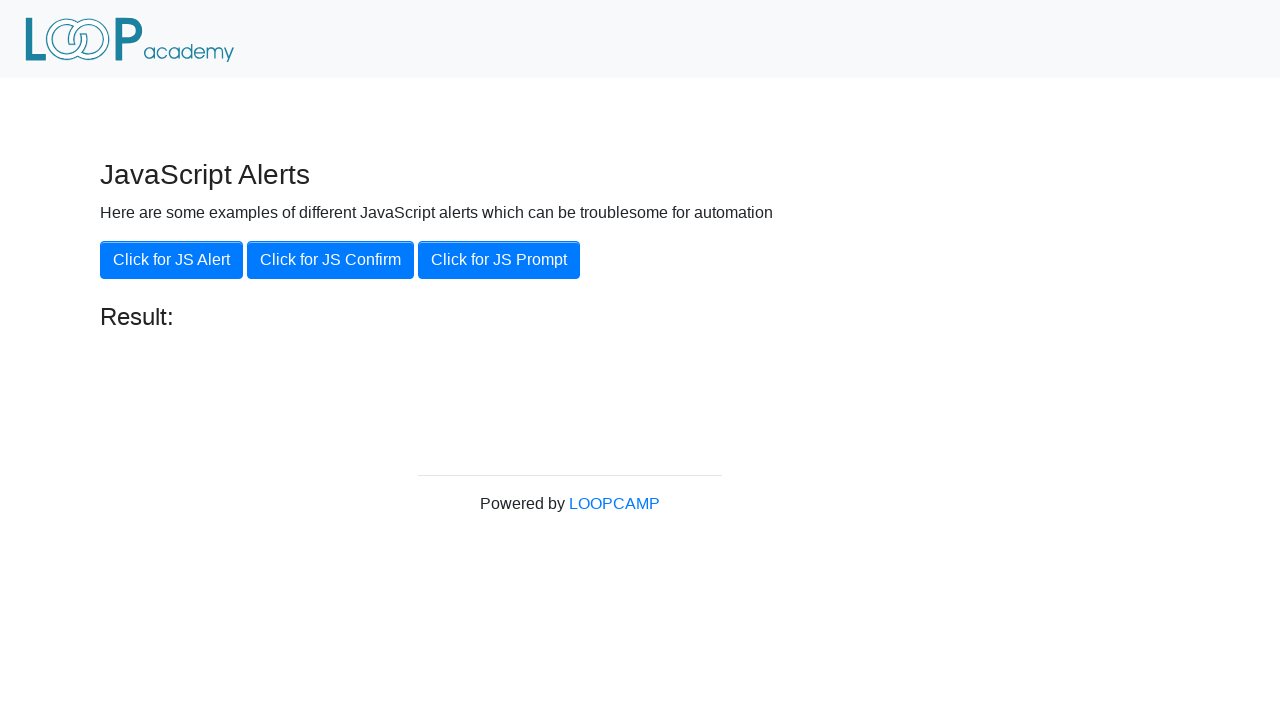

Clicked 'Click for JS Alert' button to trigger information alert at (172, 260) on xpath=//button[.='Click for JS Alert']
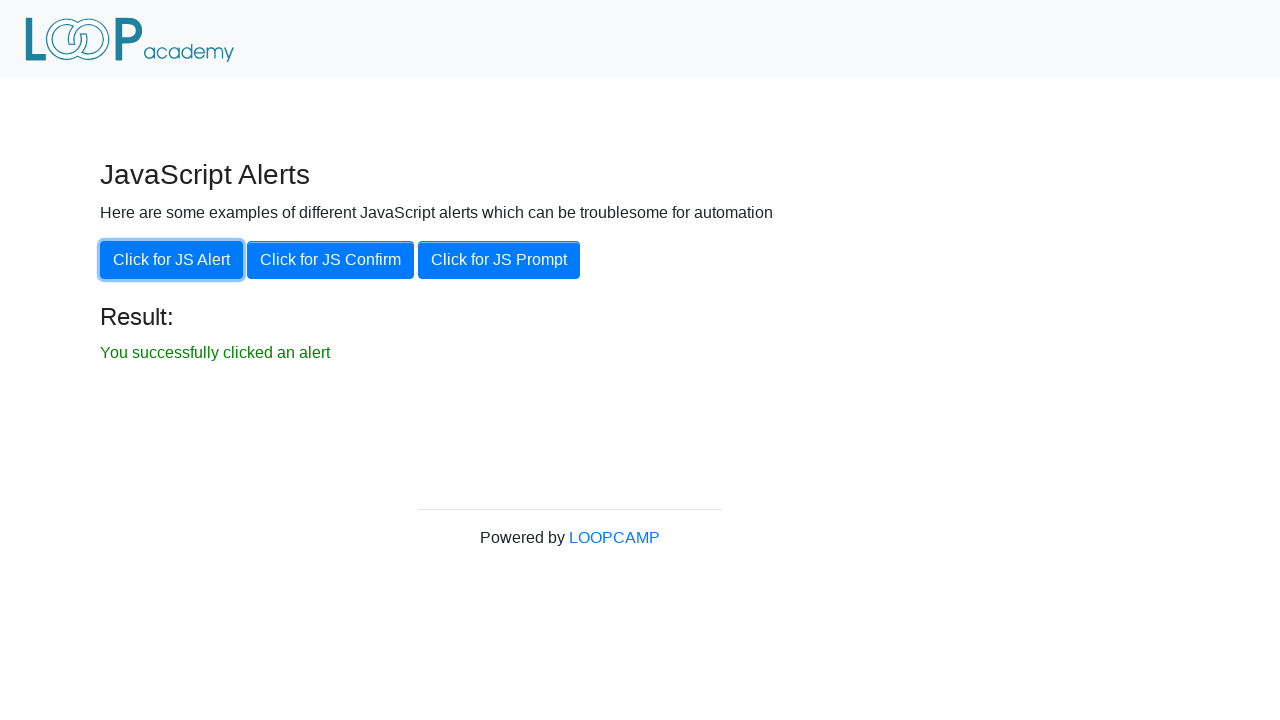

Set up dialog handler to accept the alert
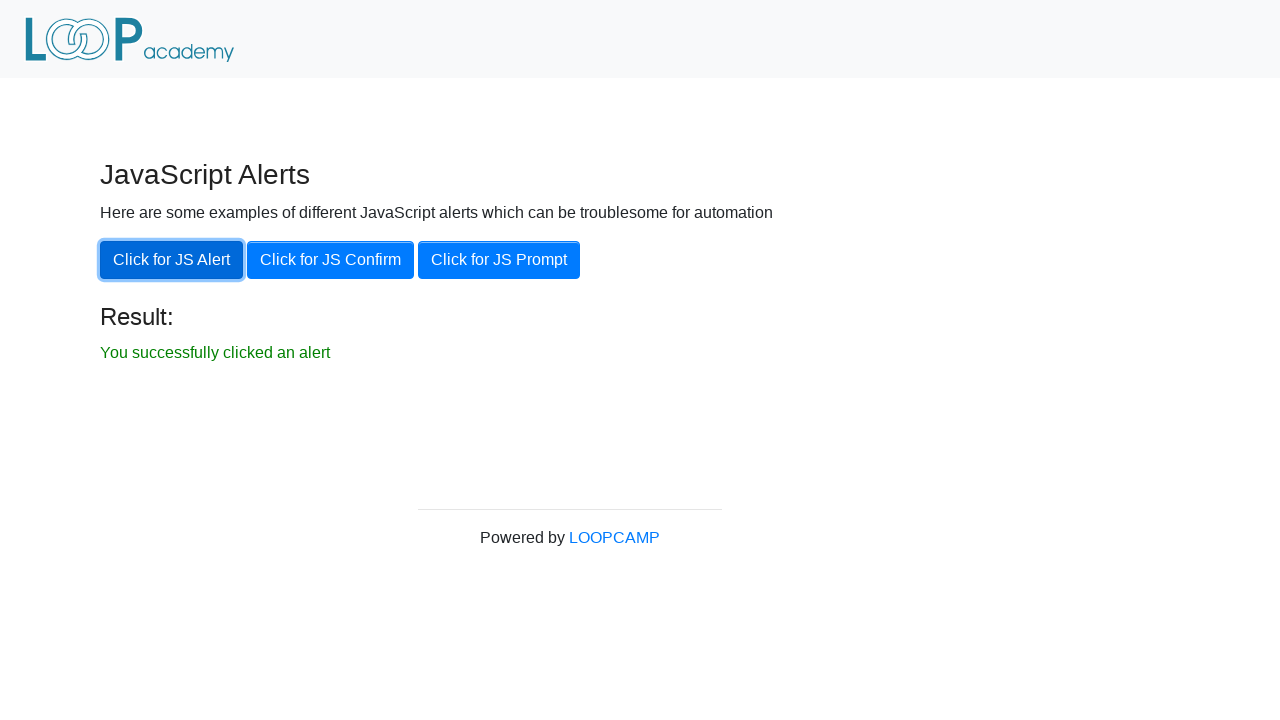

Success message result element appeared on page
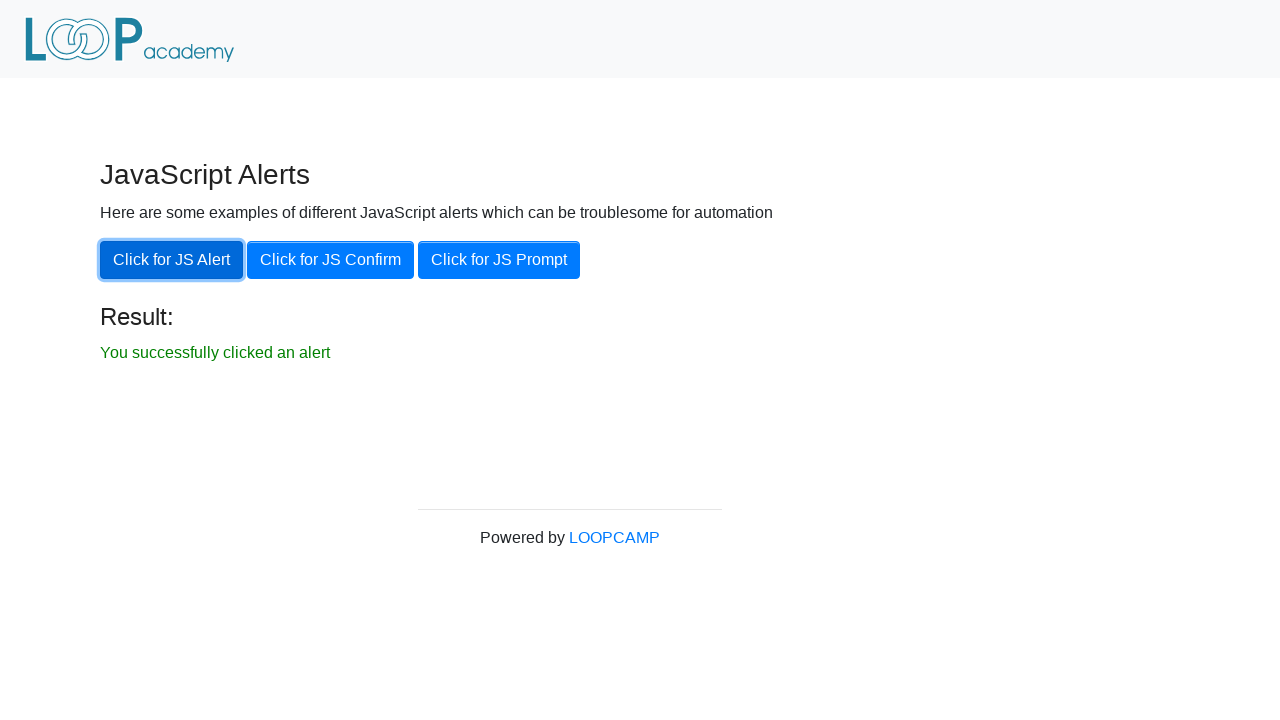

Retrieved success message text content
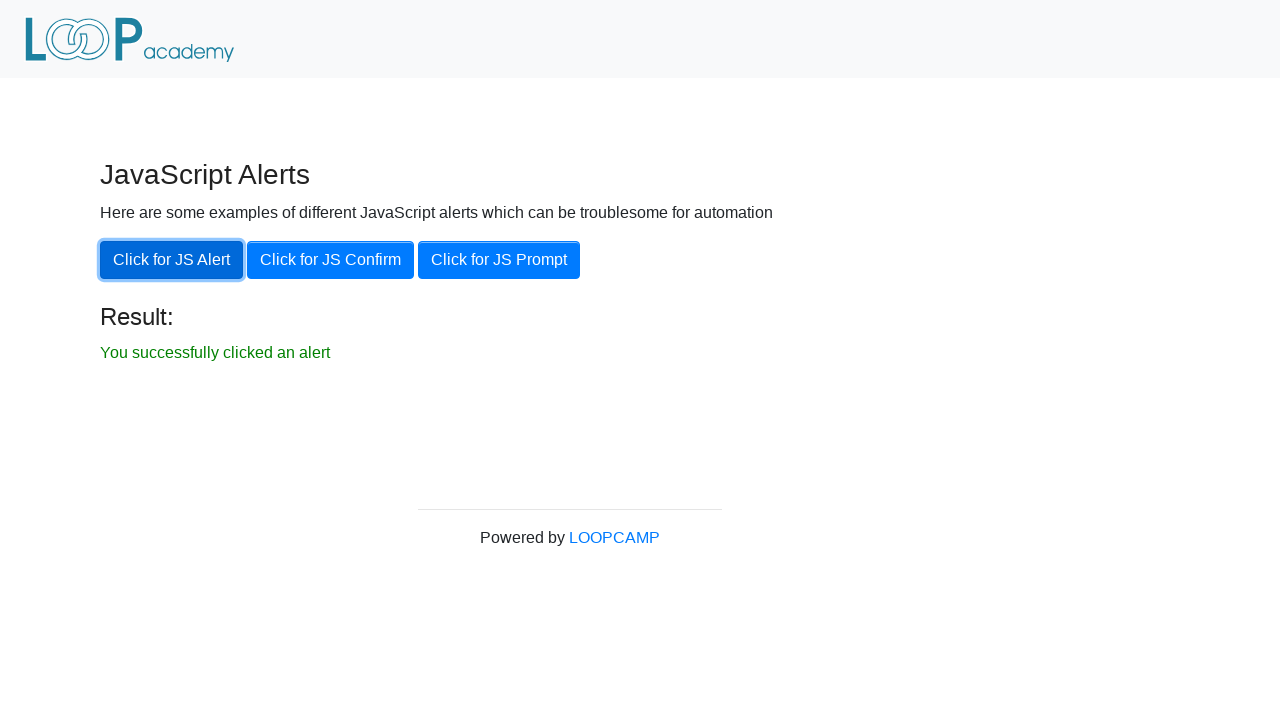

Verified success message displays 'You successfully clicked an alert'
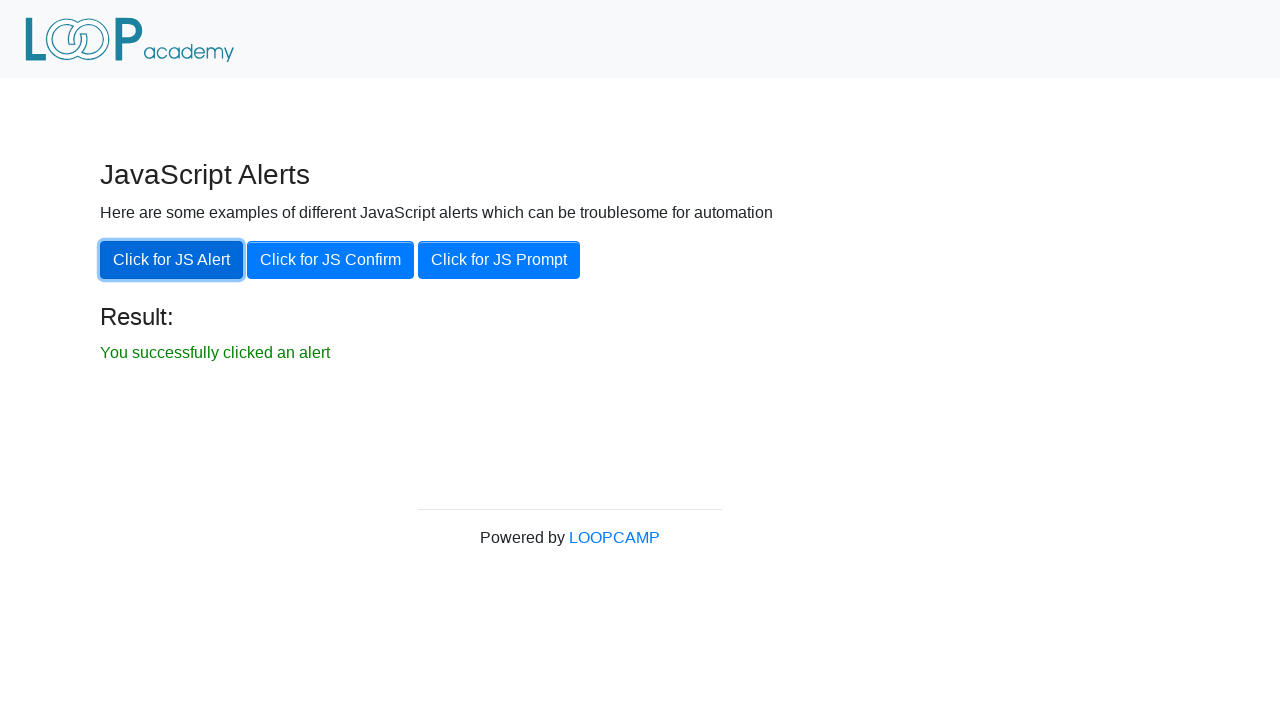

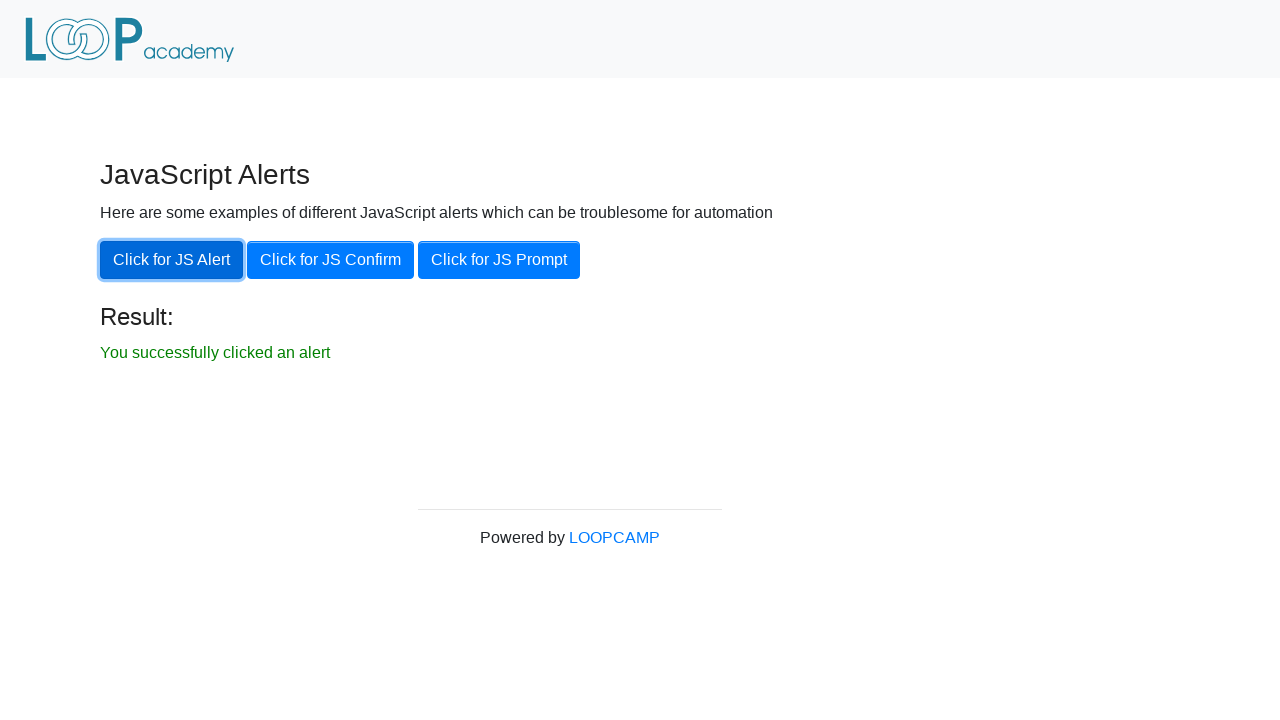